Navigates to the OneFootball website and retrieves the page title to verify the page loads correctly.

Starting URL: http://www.onefootball.com

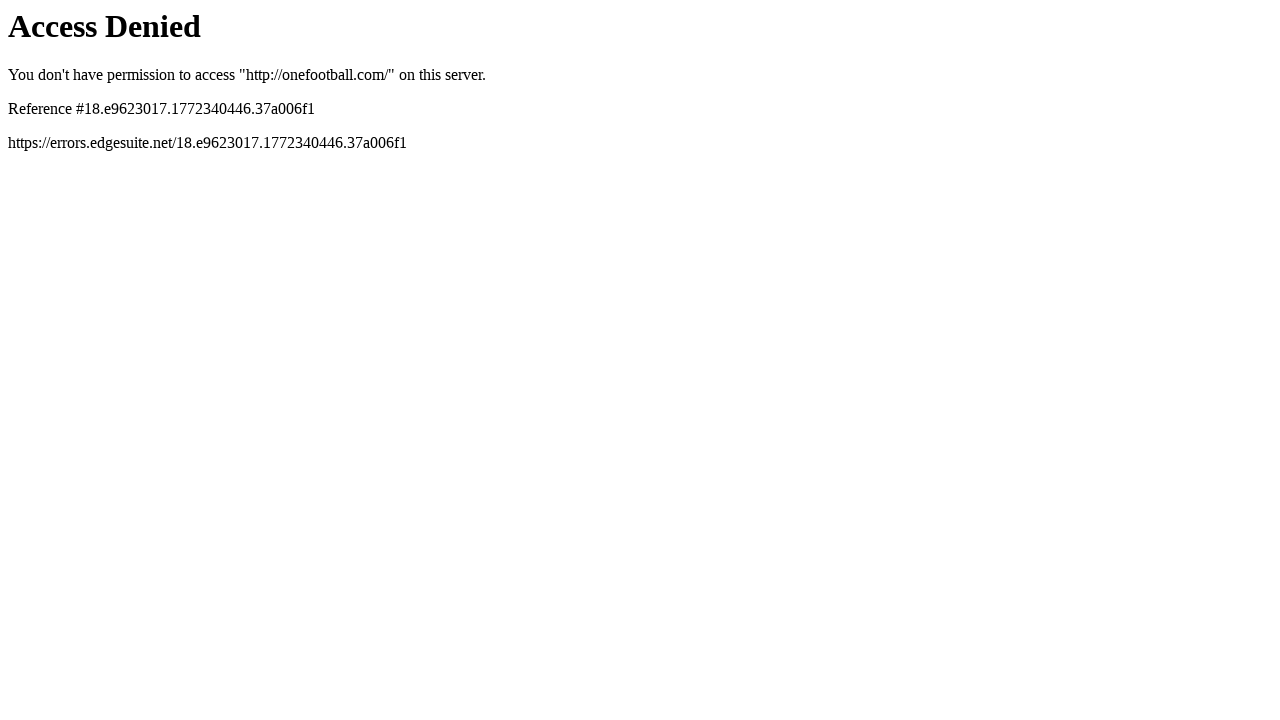

Navigated to OneFootball website at http://www.onefootball.com
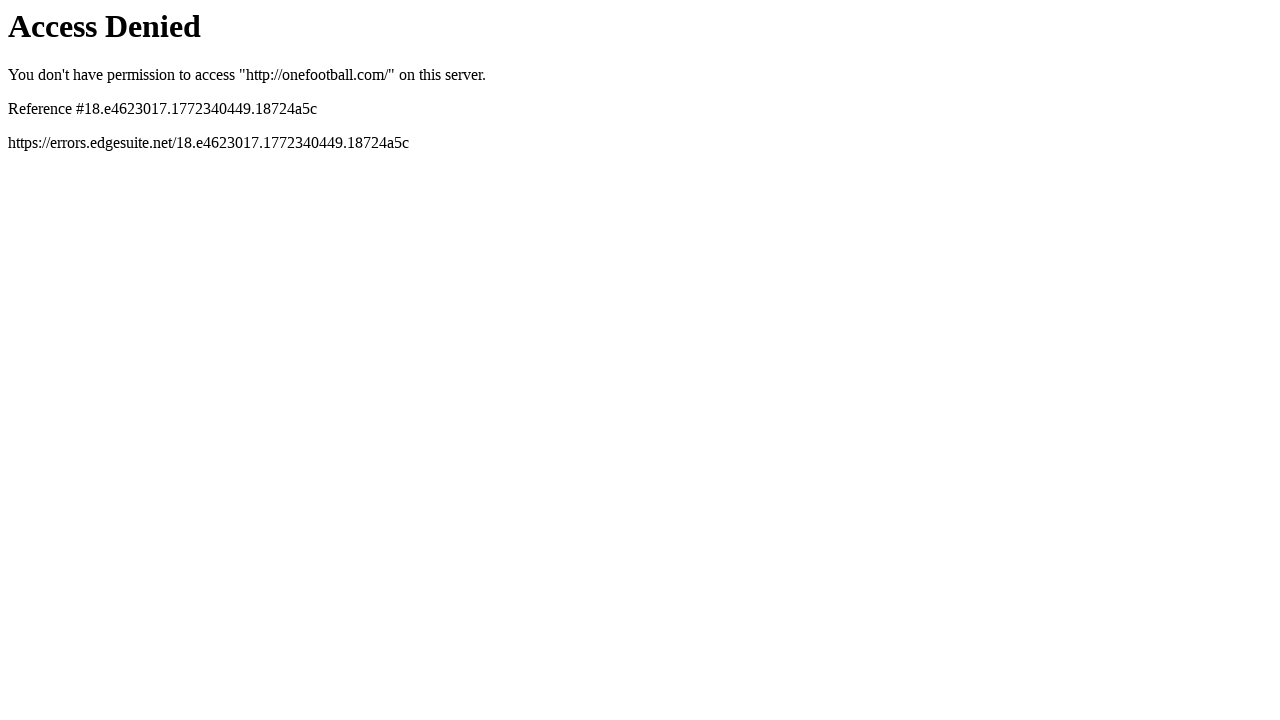

Page fully loaded with networkidle state
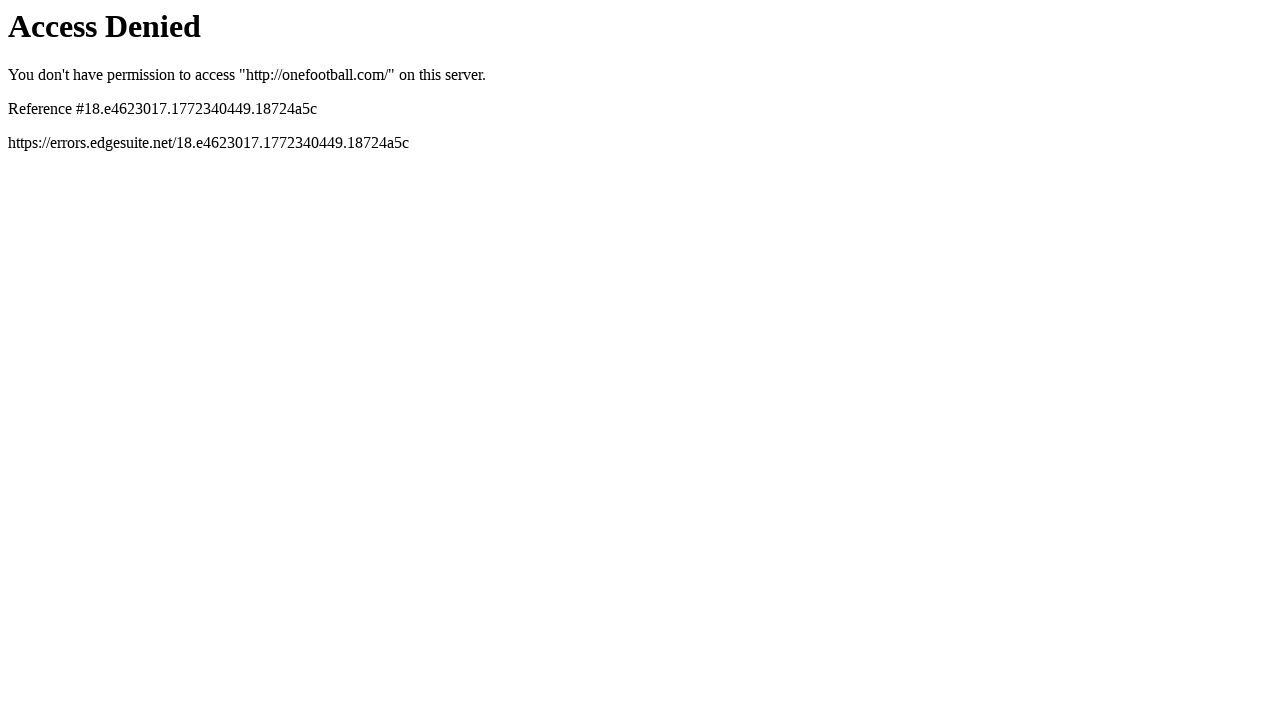

Retrieved page title: 'Access Denied'
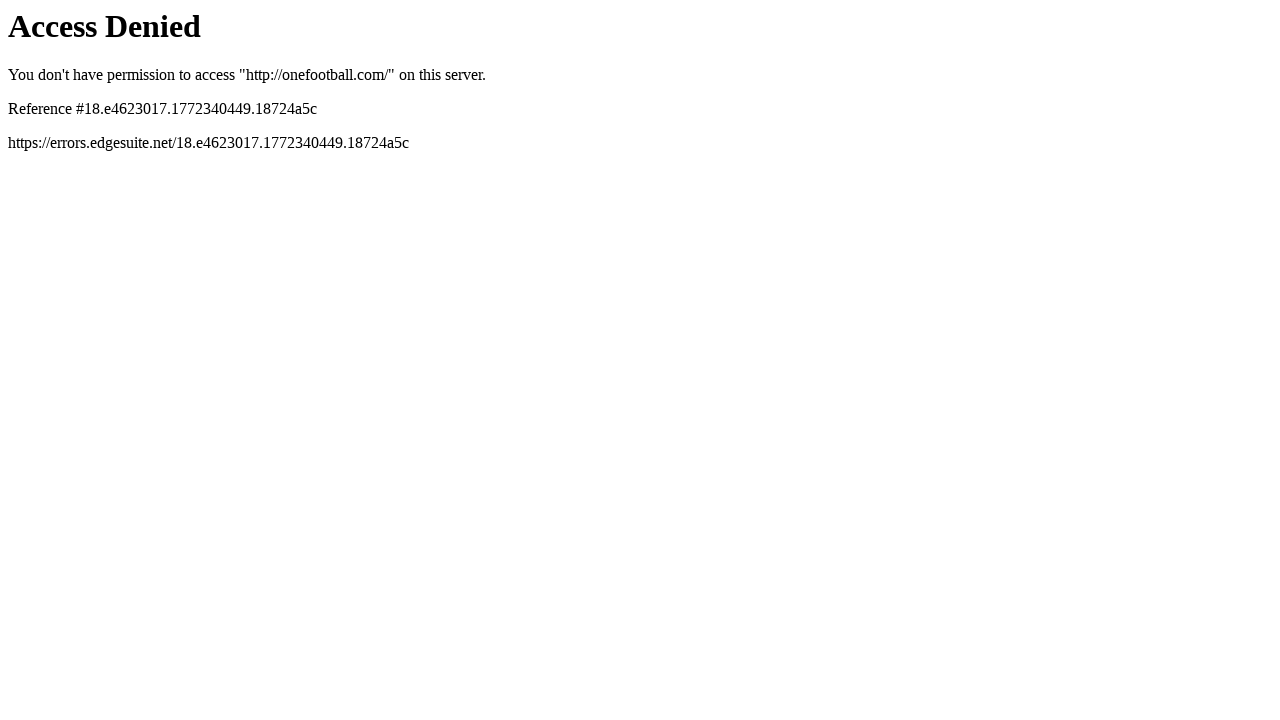

Verified page title is not empty and exists
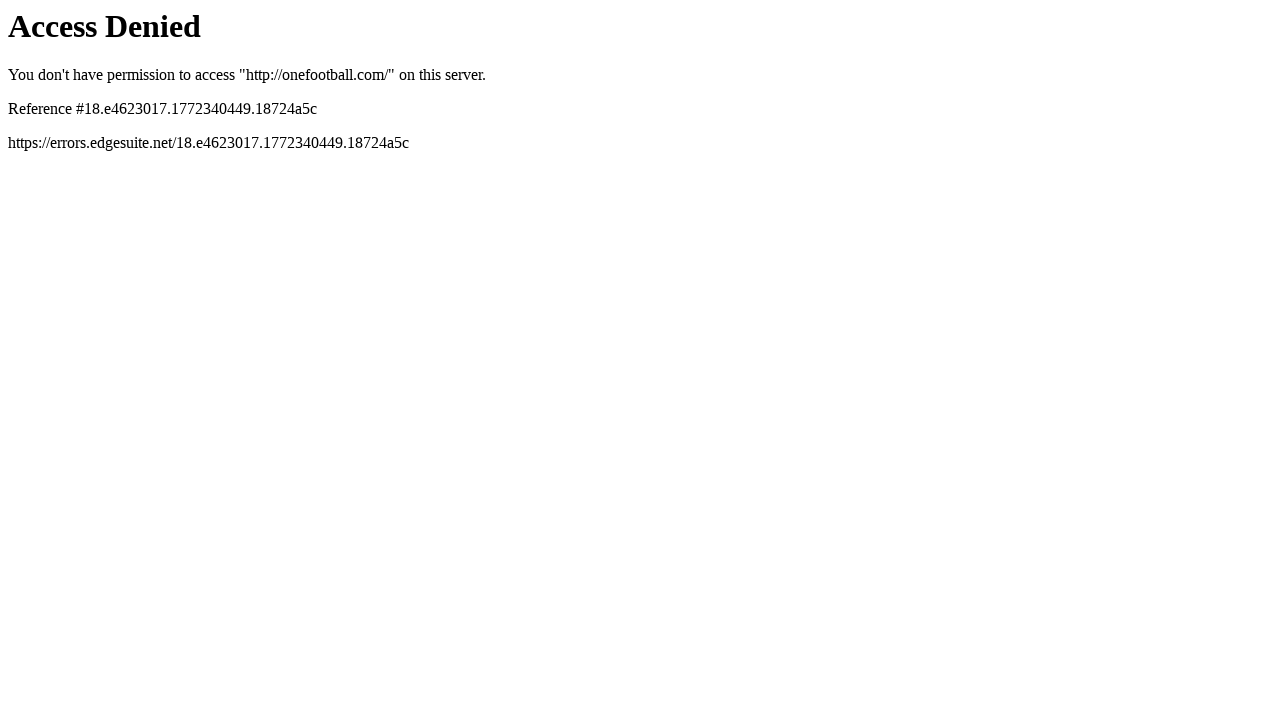

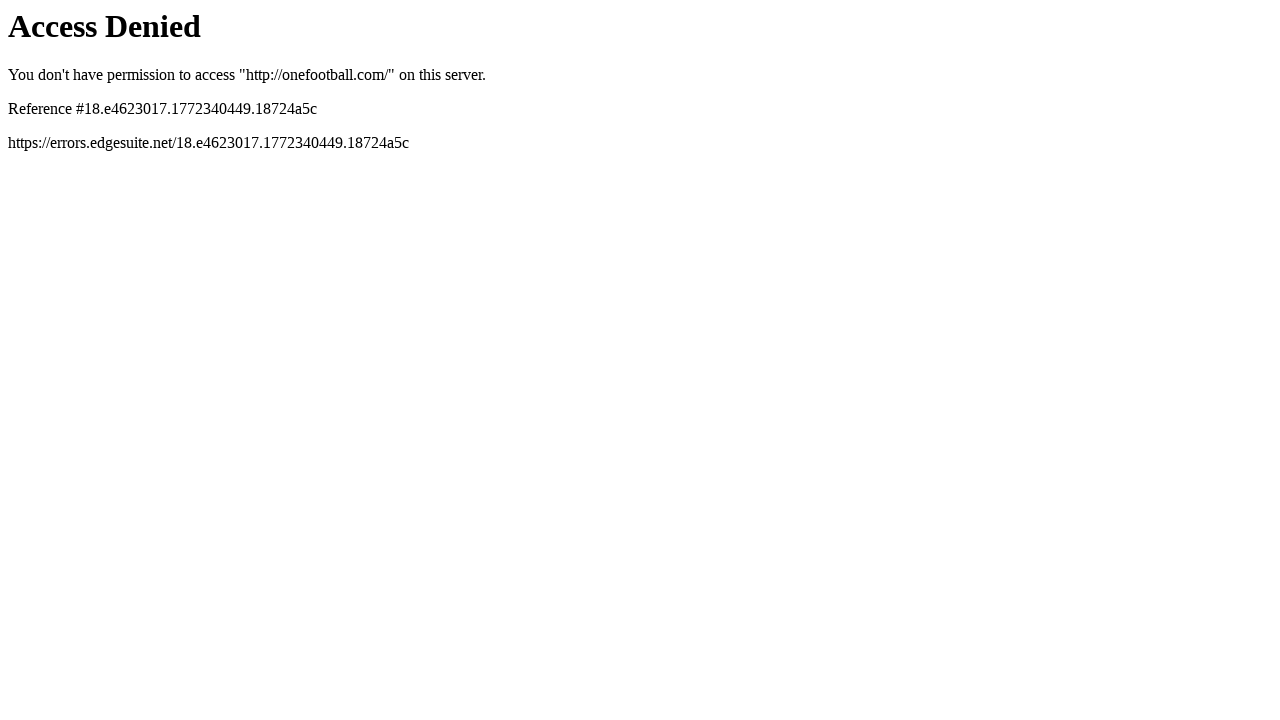